Tests bus ticket booking using mouse actions by clicking on source and destination fields, typing locations with keyboard, and submitting the search.

Starting URL: https://www.apsrtconline.in/

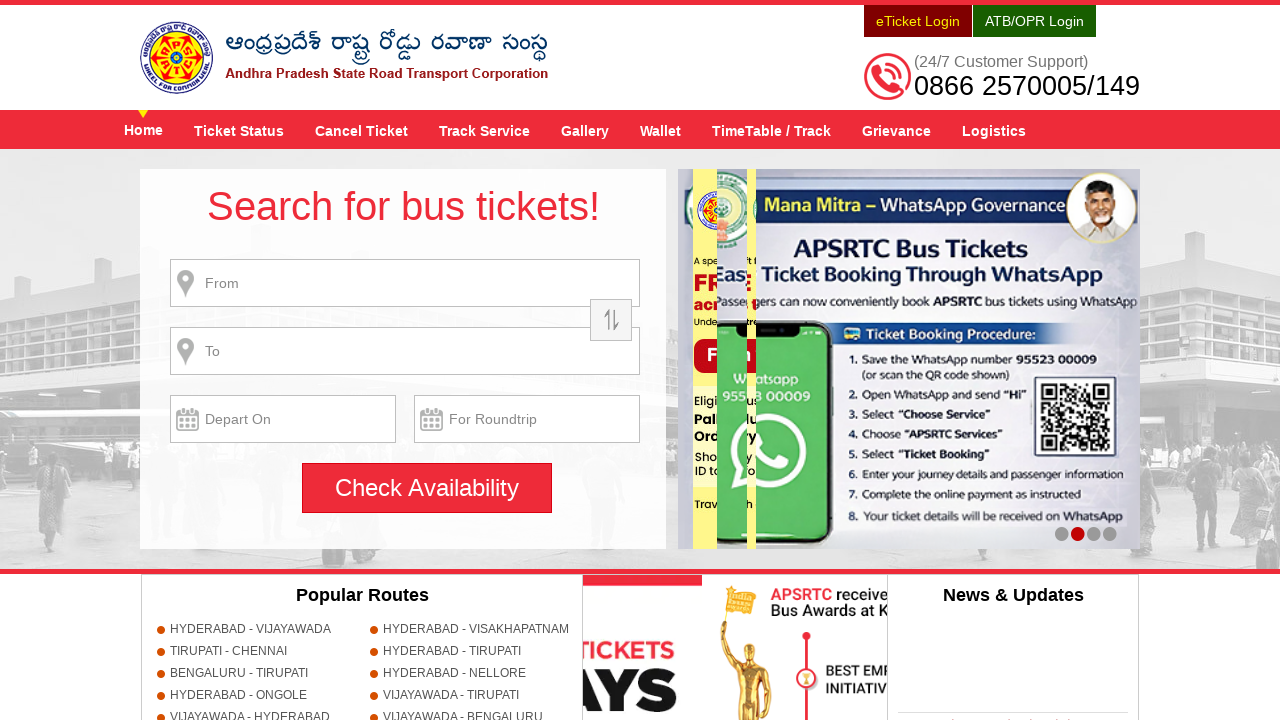

Clicked on source field at (405, 283) on input[name='source']
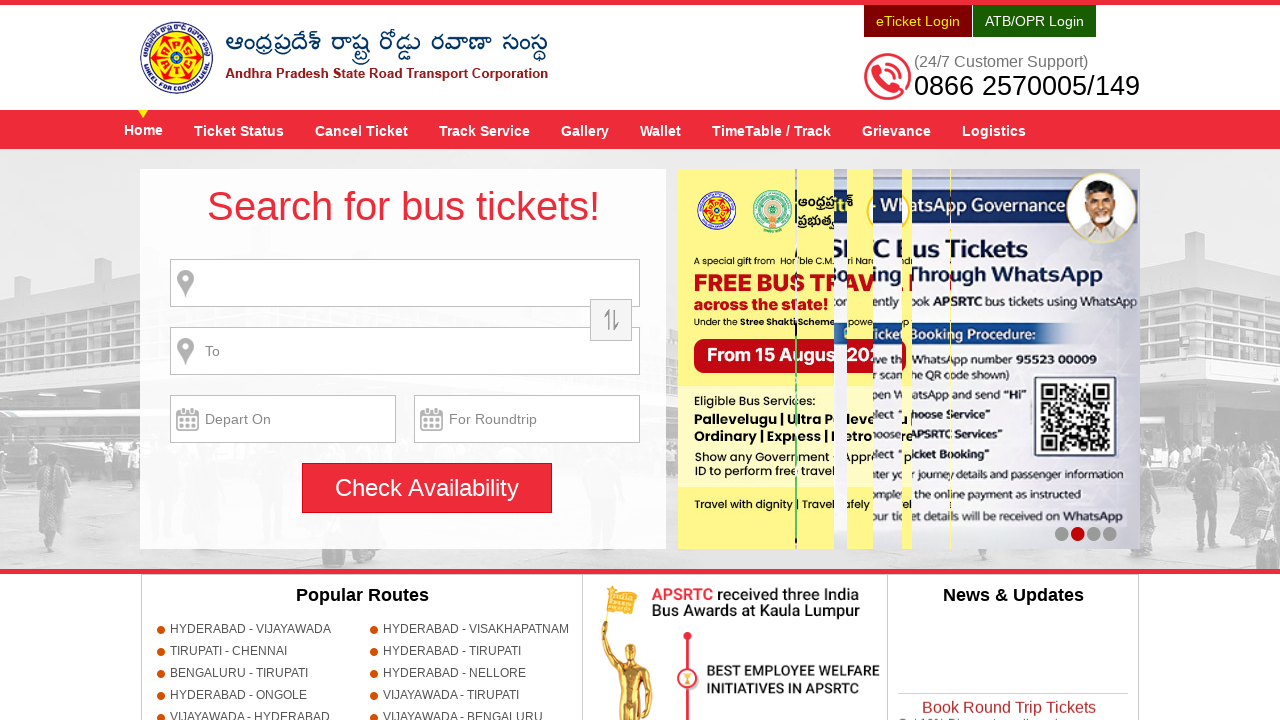

Typed 'HYDERABAD' in source field on input[name='source']
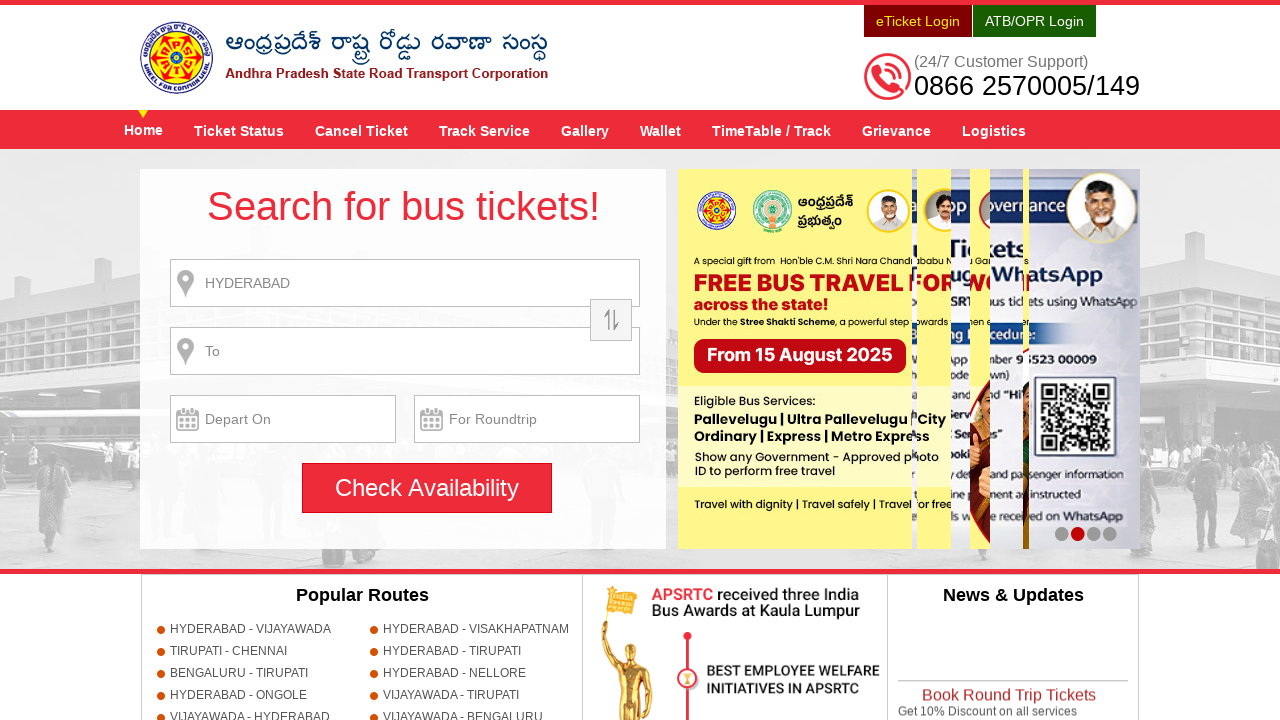

Waited 1 second for dropdown to appear
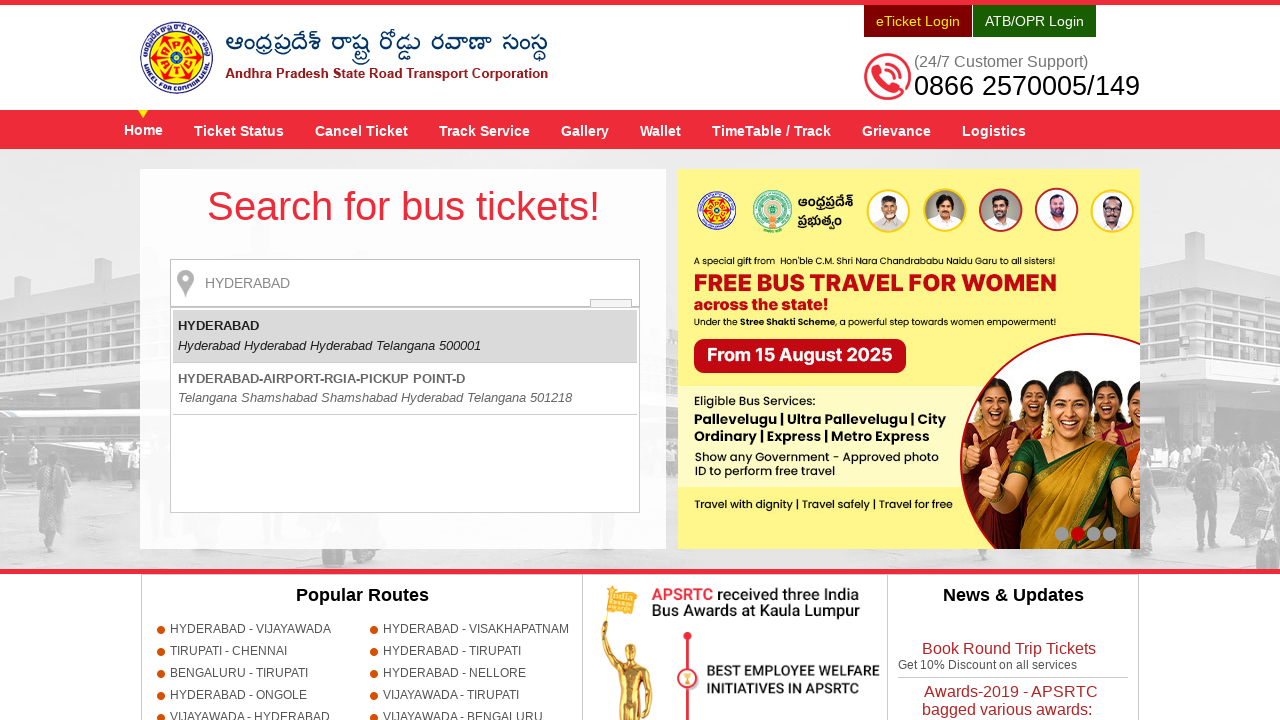

Pressed Enter to select source location
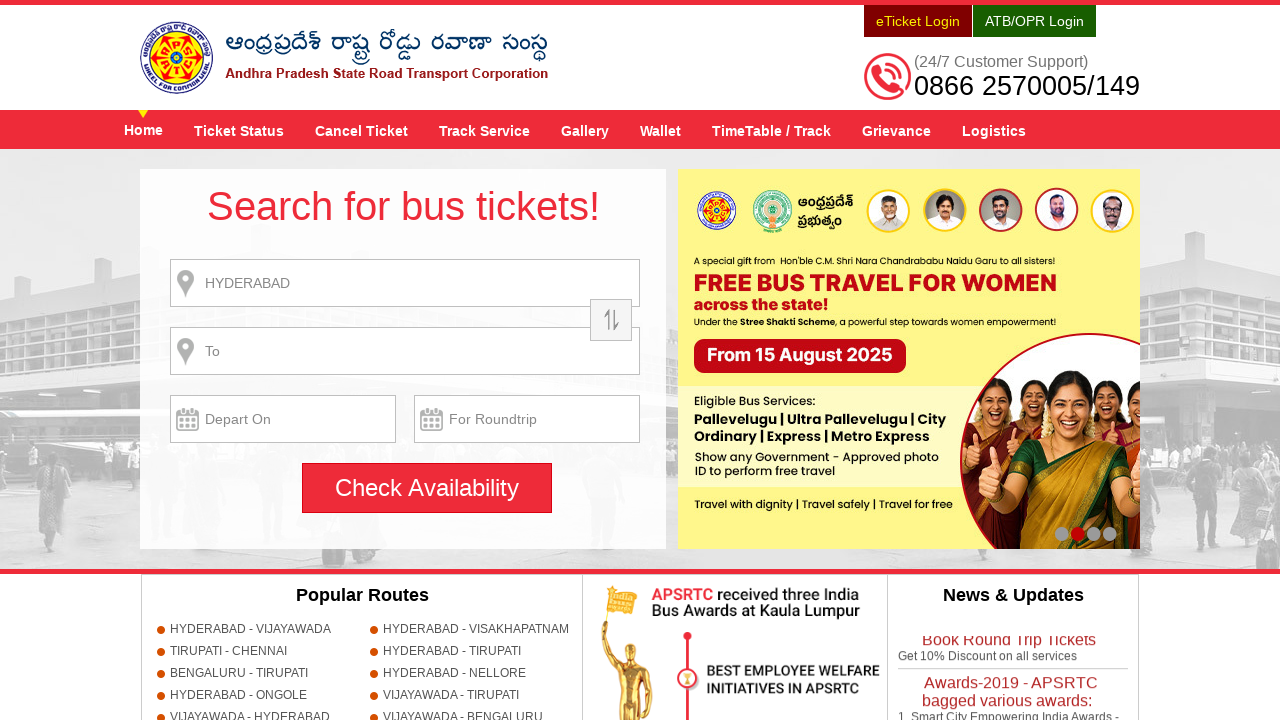

Clicked on destination field at (405, 351) on input[name='destination']
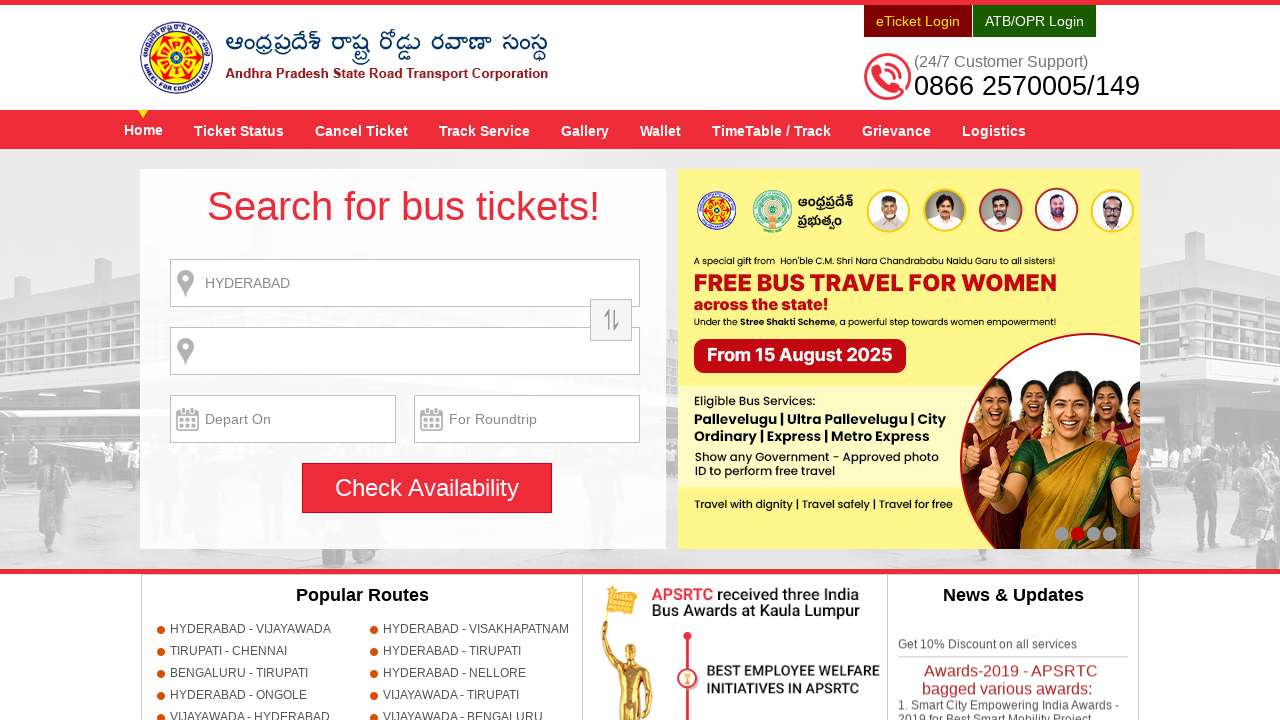

Typed 'GUNTUR' in destination field on input[name='destination']
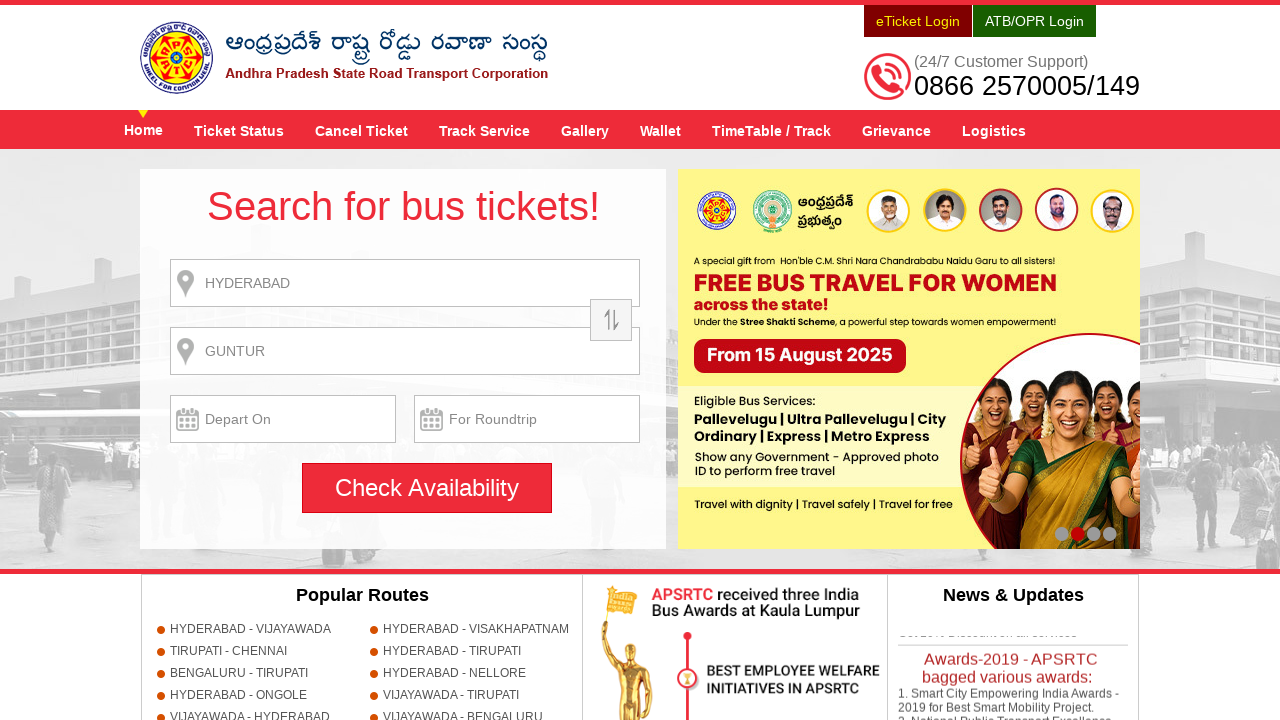

Waited 1 second for dropdown to appear
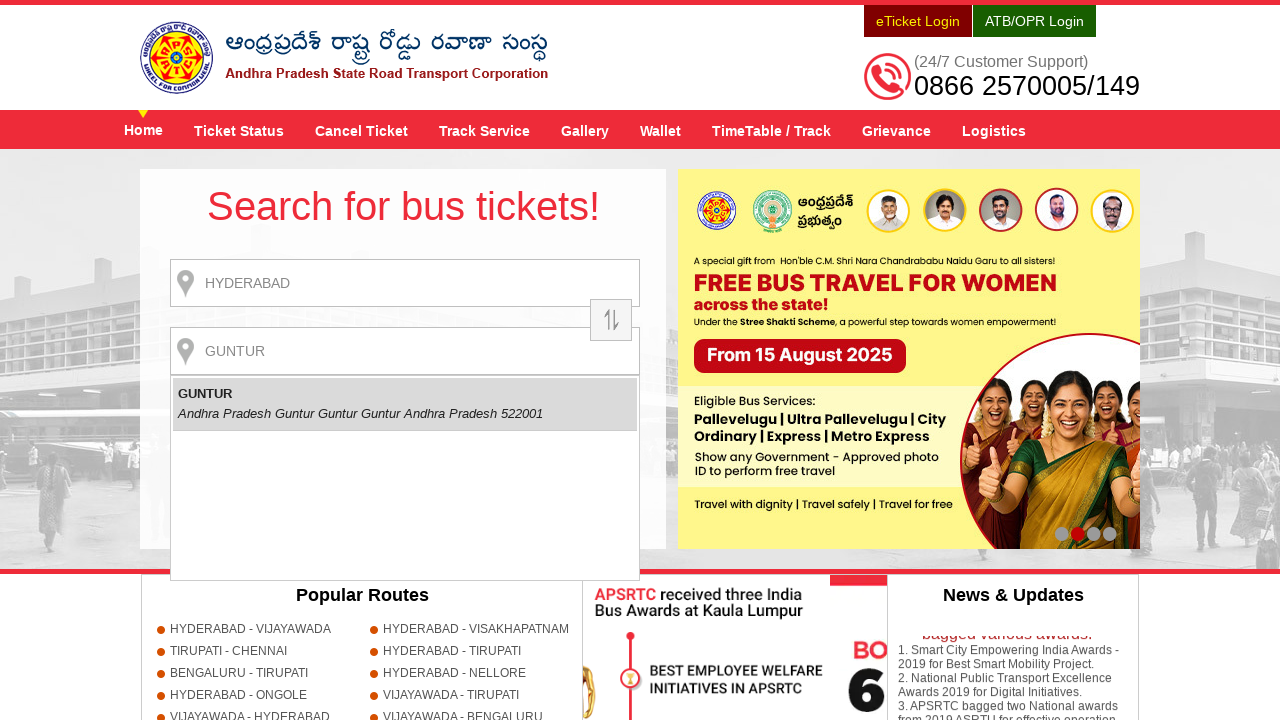

Pressed Enter to select destination location
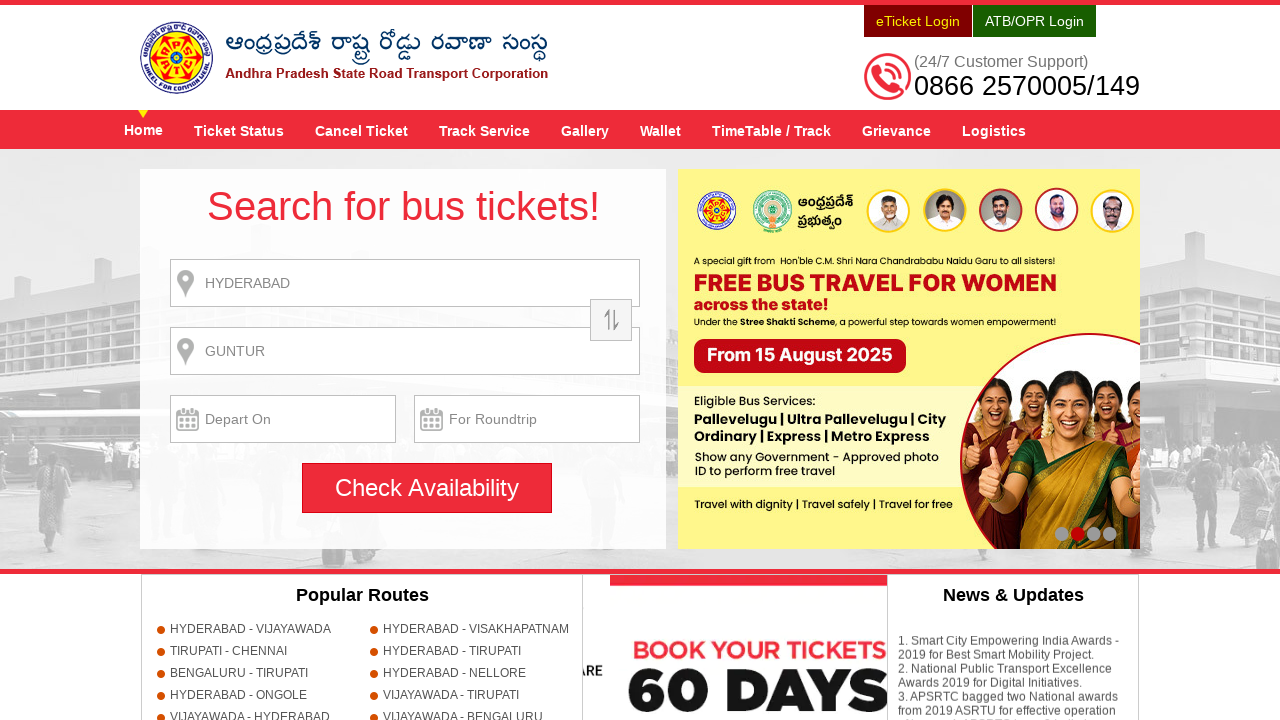

Clicked search button to search for available buses from HYDERABAD to GUNTUR at (427, 488) on input[name='searchBtn']
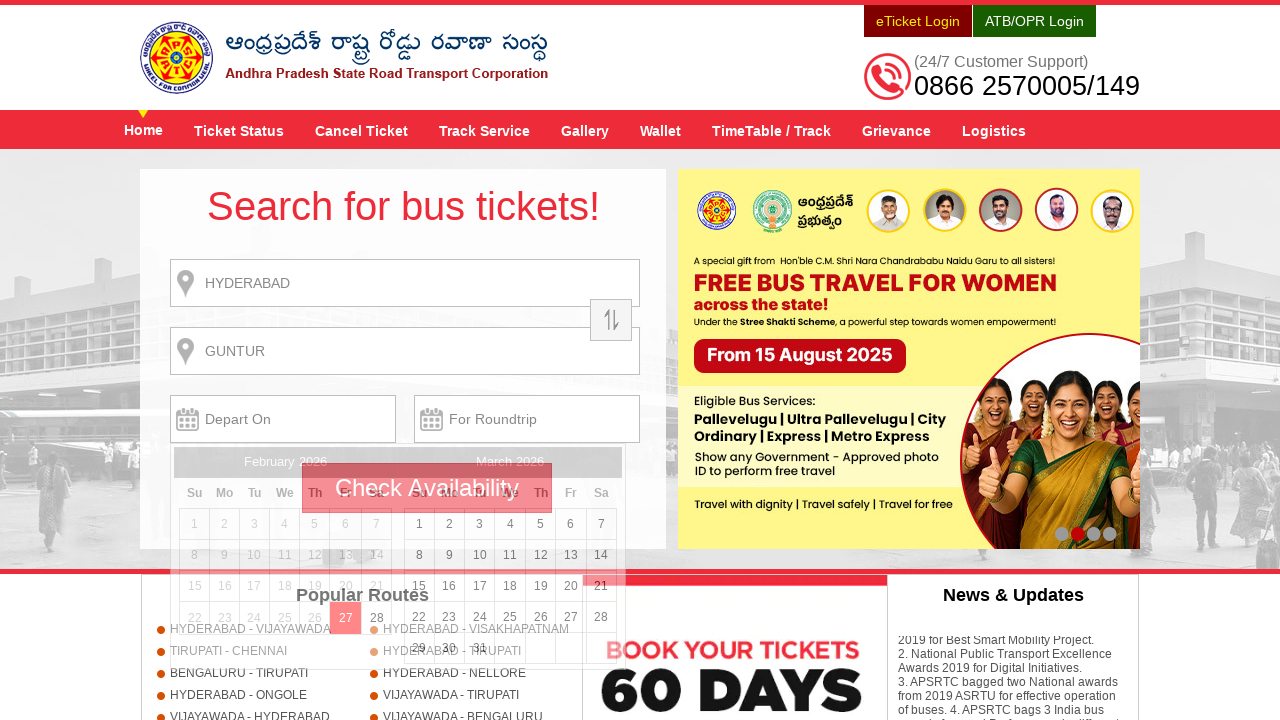

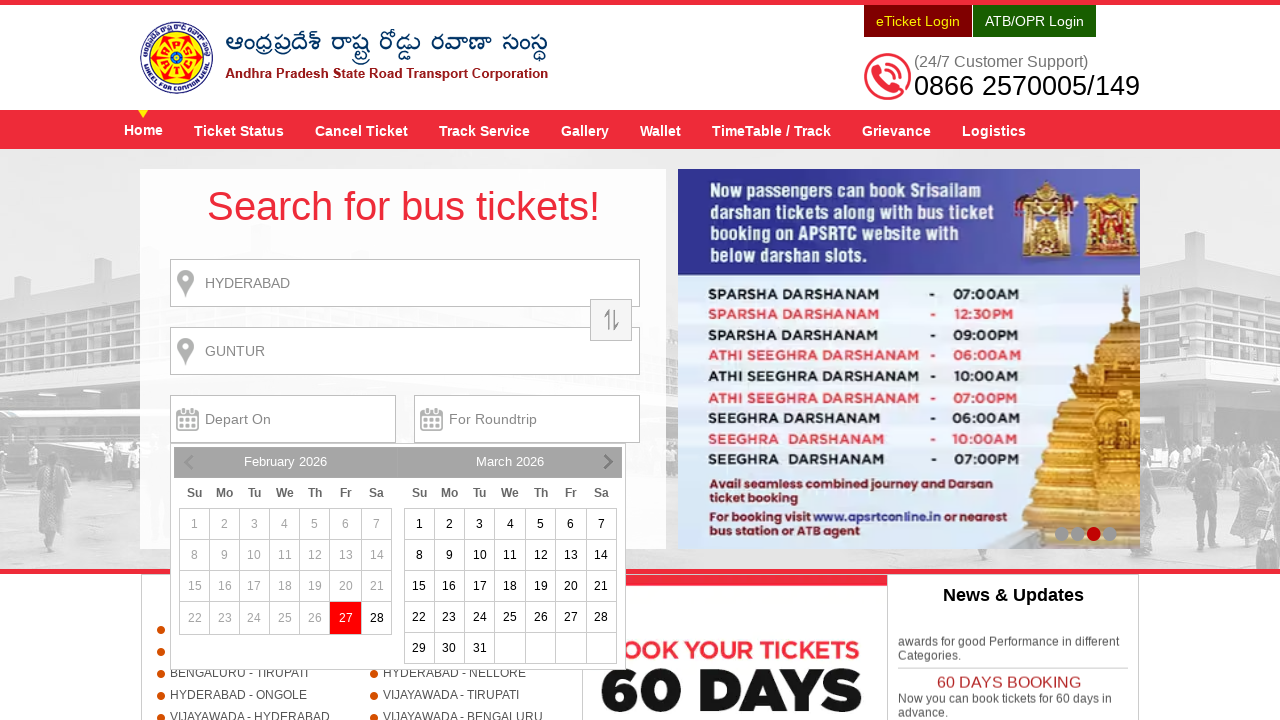